Tests the text box form on DemoQA by filling in user name, email, current address, and permanent address fields, then submitting the form.

Starting URL: https://demoqa.com/text-box

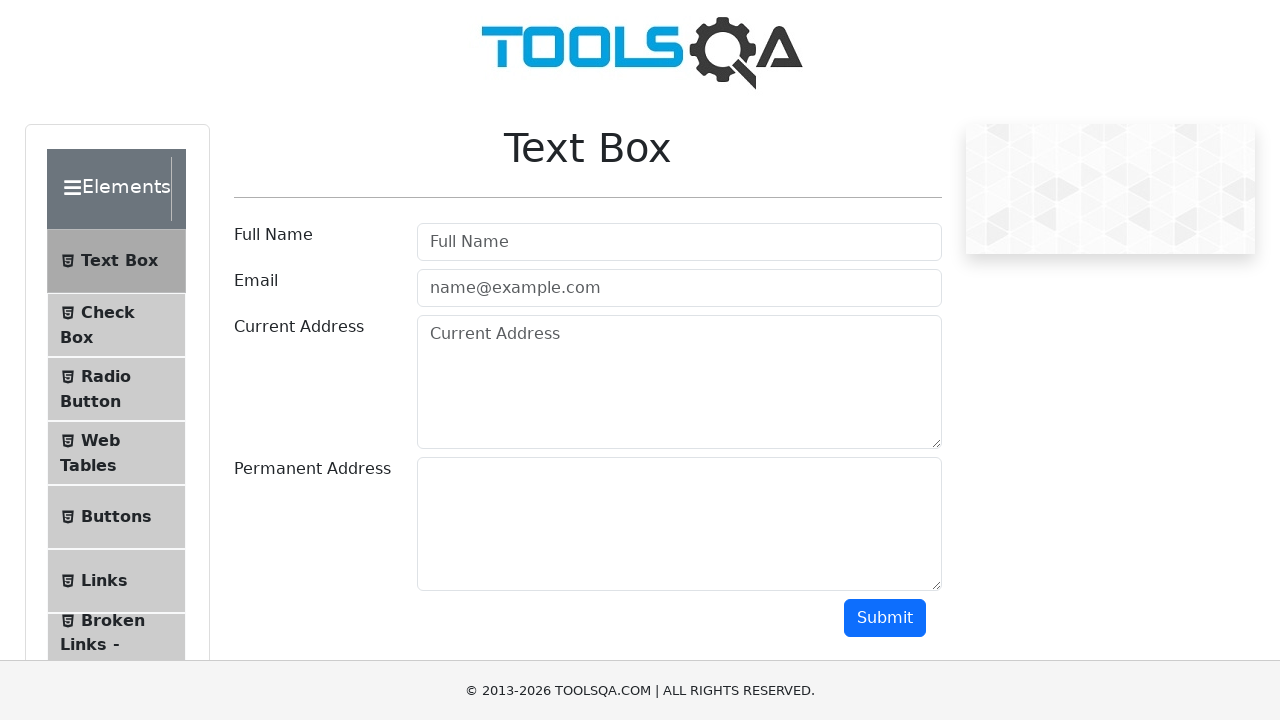

Filled user name field with 'rohit' on #userName
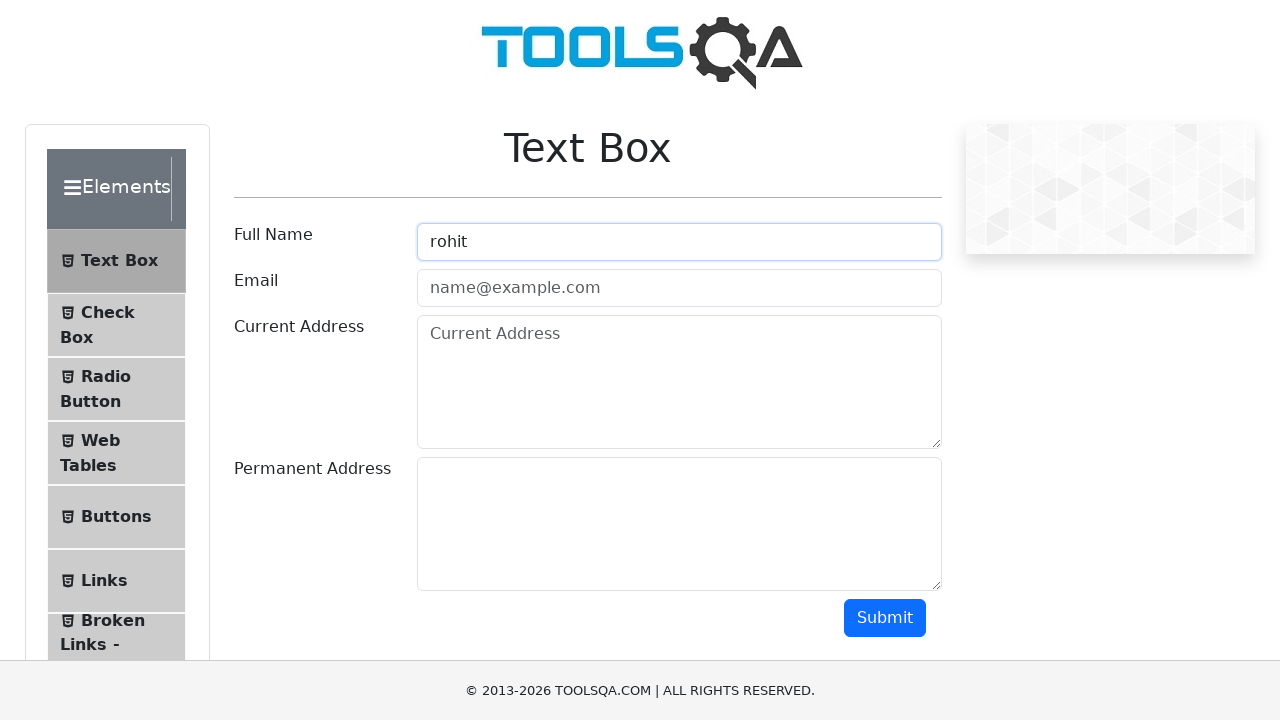

Filled email field with 'rs907592@gmail.com' on #userEmail
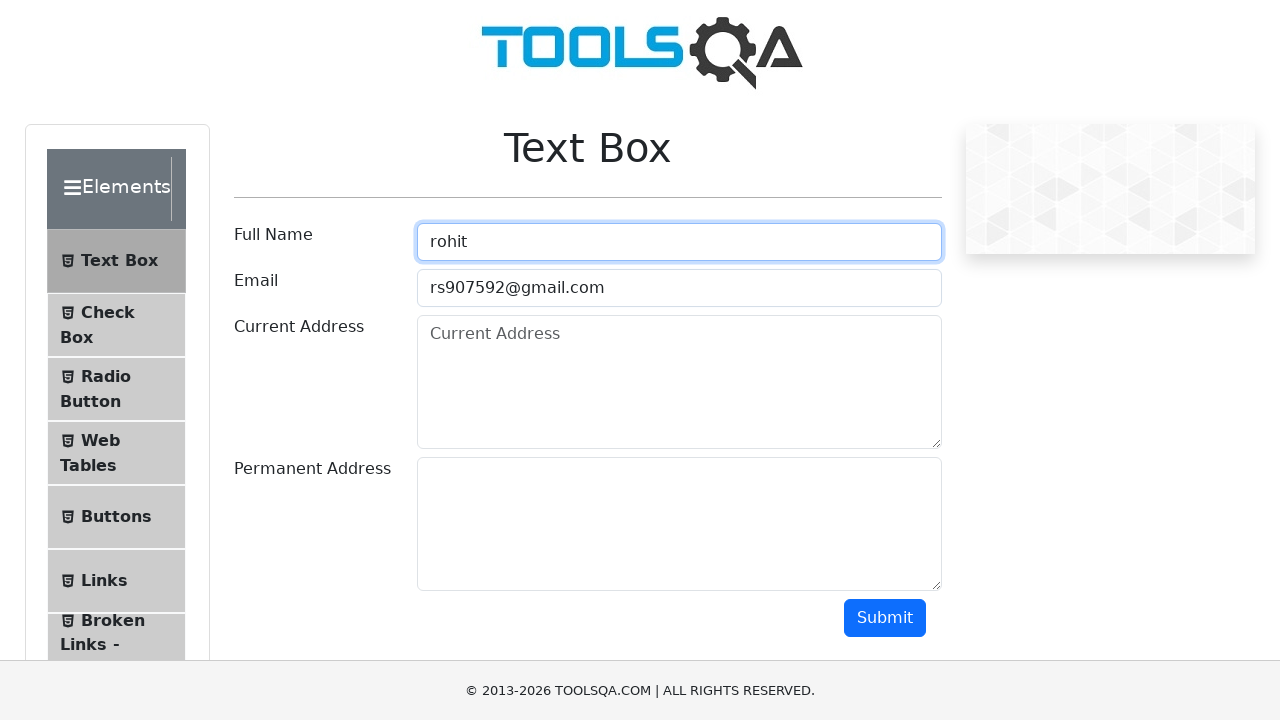

Filled current address field with 'rangeet nagar, hapur' on #currentAddress
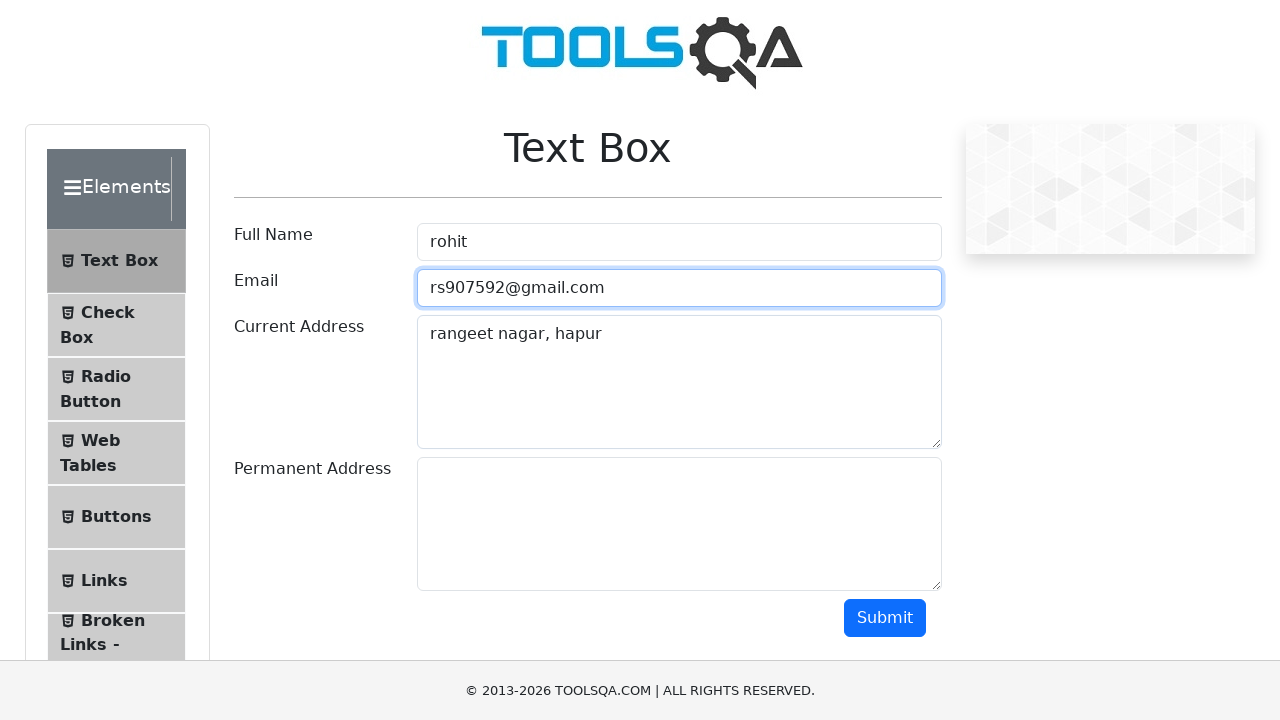

Filled permanent address field with 'same as above' on #permanentAddress
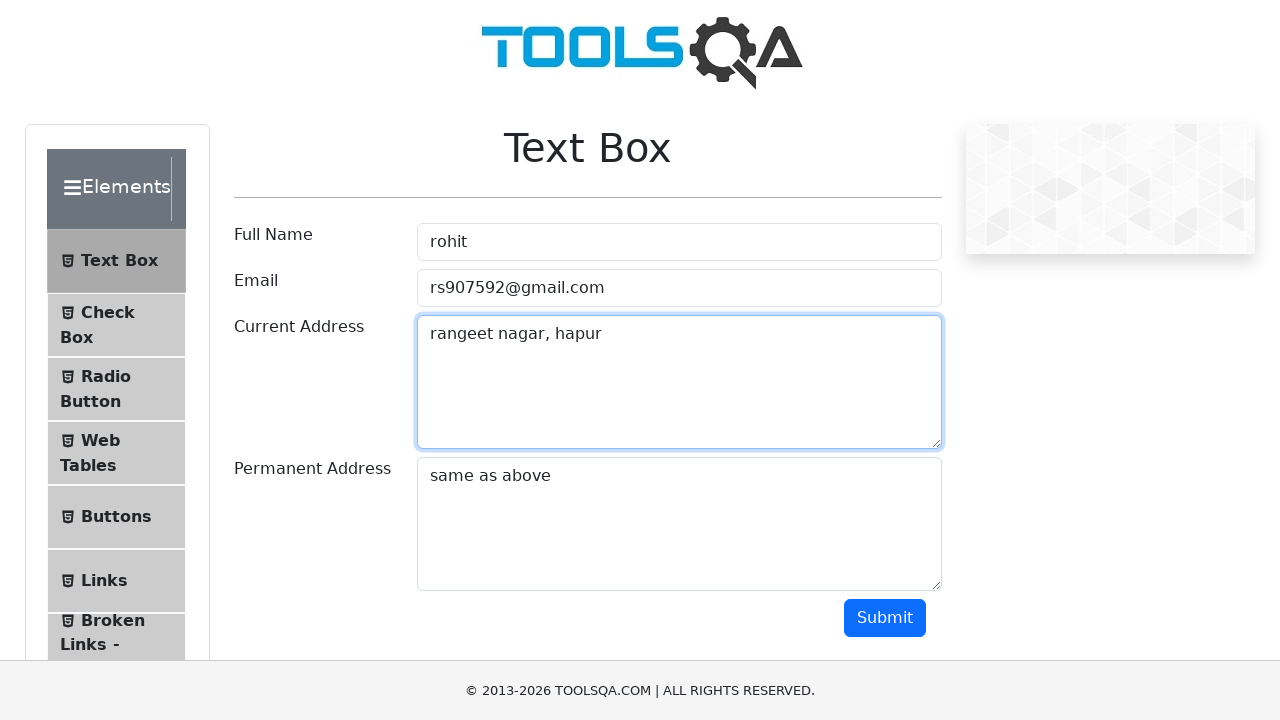

Clicked submit button to submit the form at (885, 618) on #submit
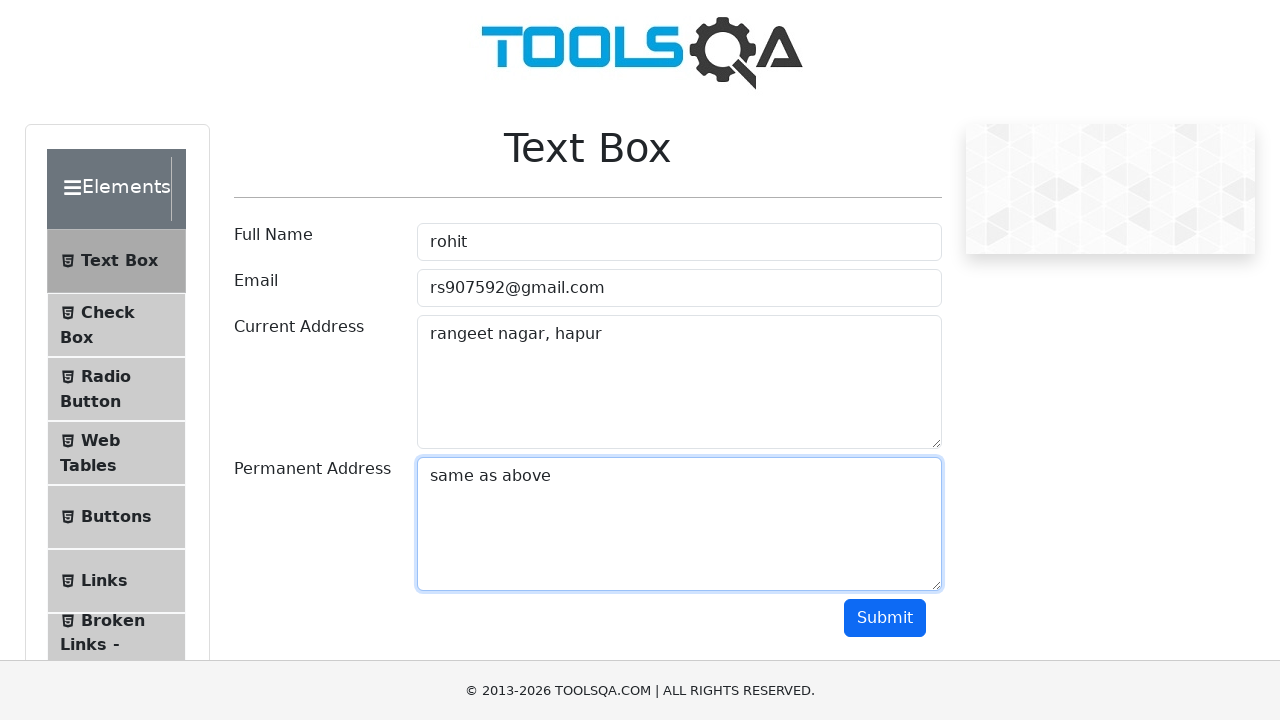

Form output appeared on the page
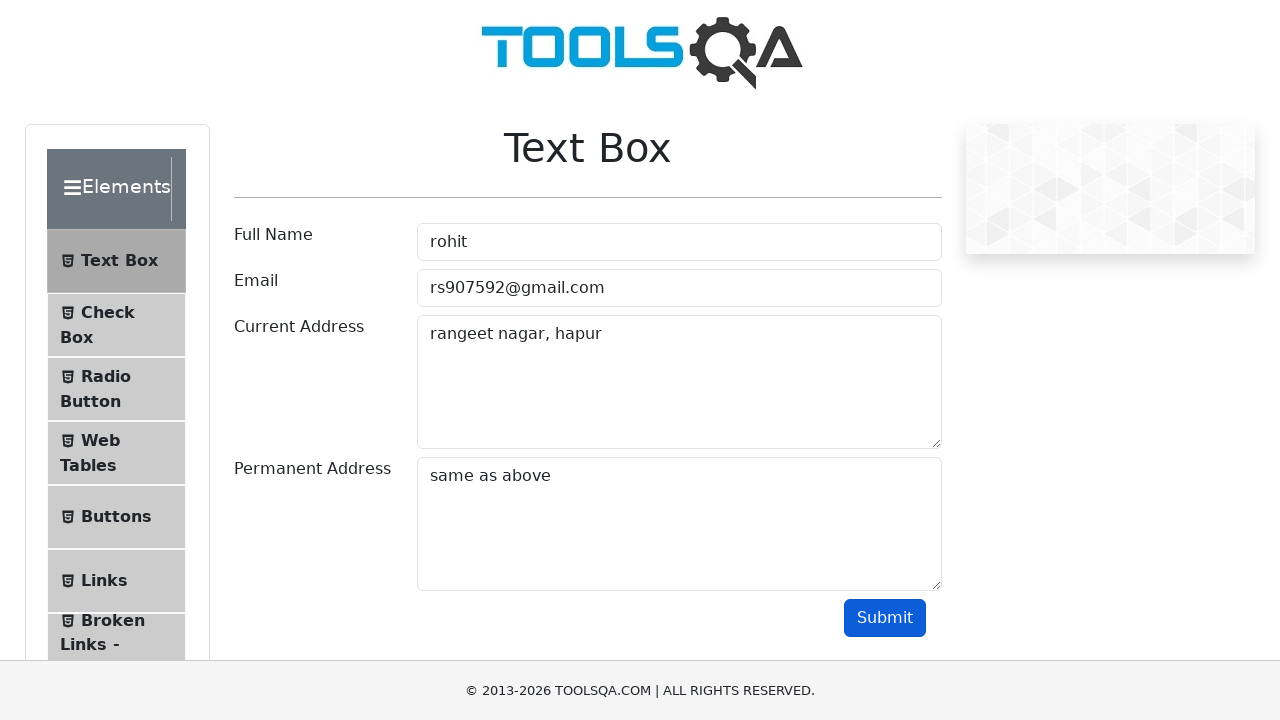

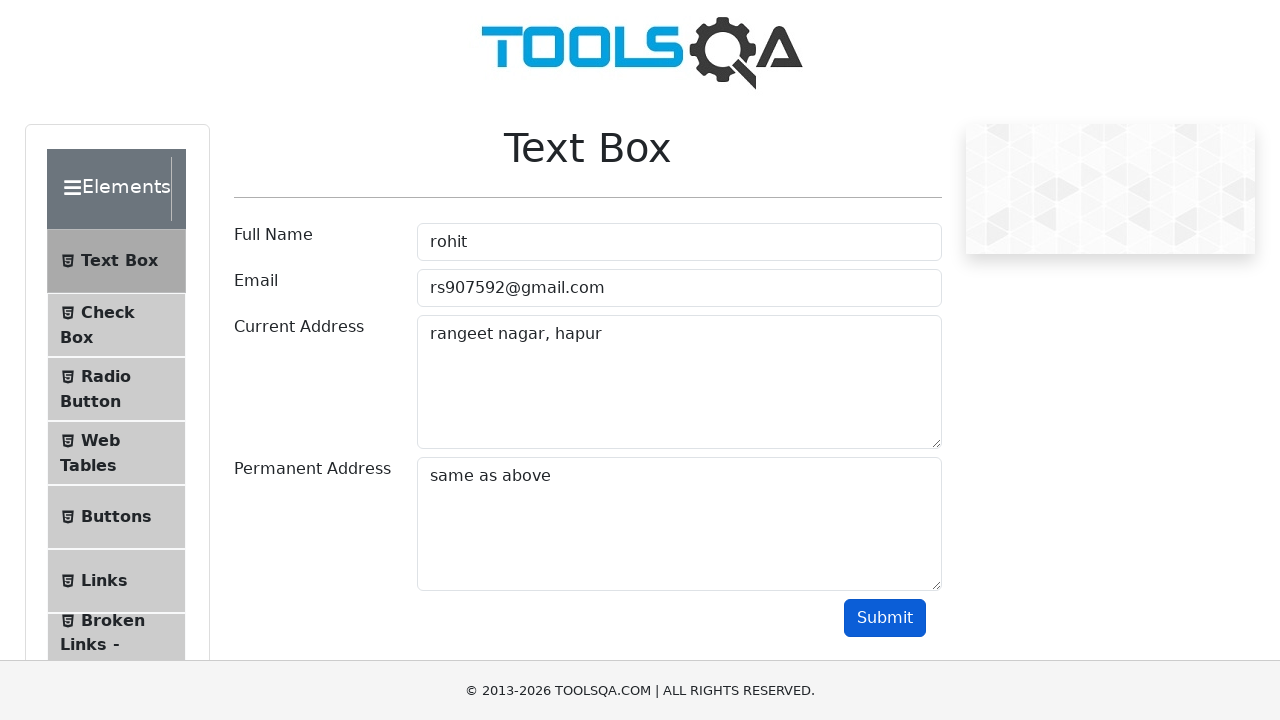